Tests e-commerce cart functionality by navigating to laptop category, selecting a product, adding it to cart, and verifying it appears in the cart page

Starting URL: https://demoblaze.com/

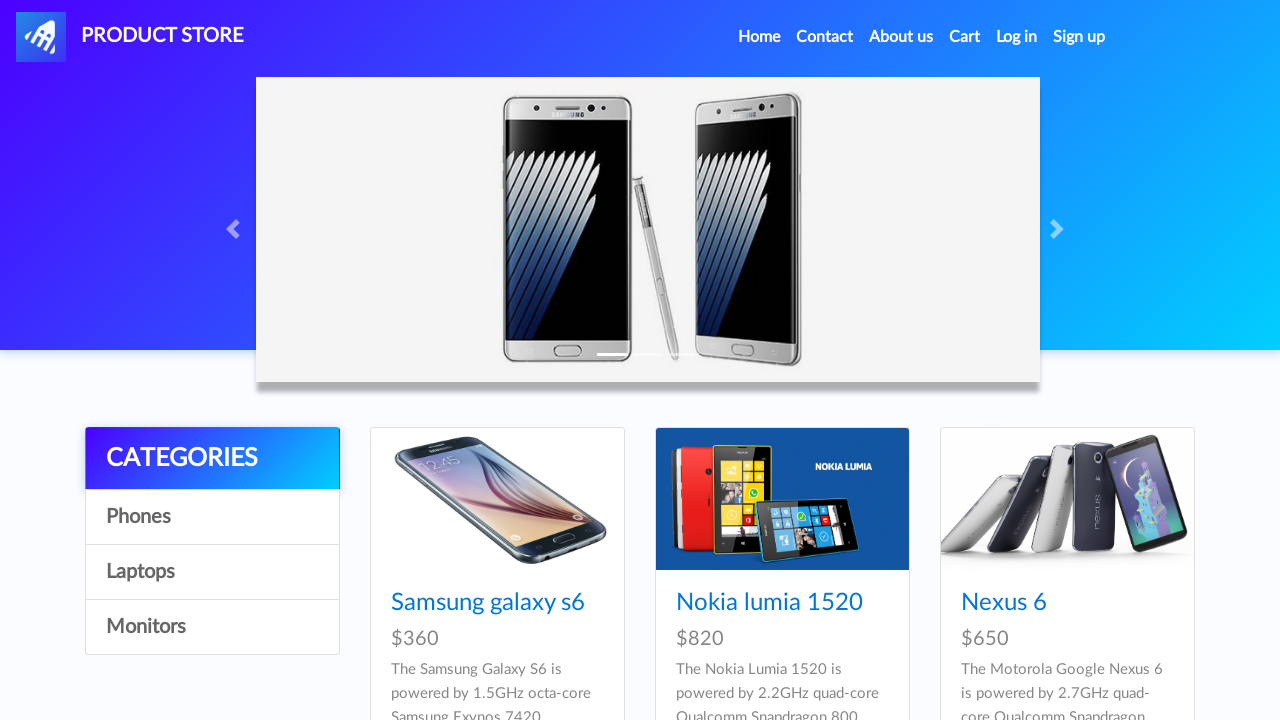

Clicked on Laptop category at (212, 572) on [onclick='byCat(\'notebook\')']
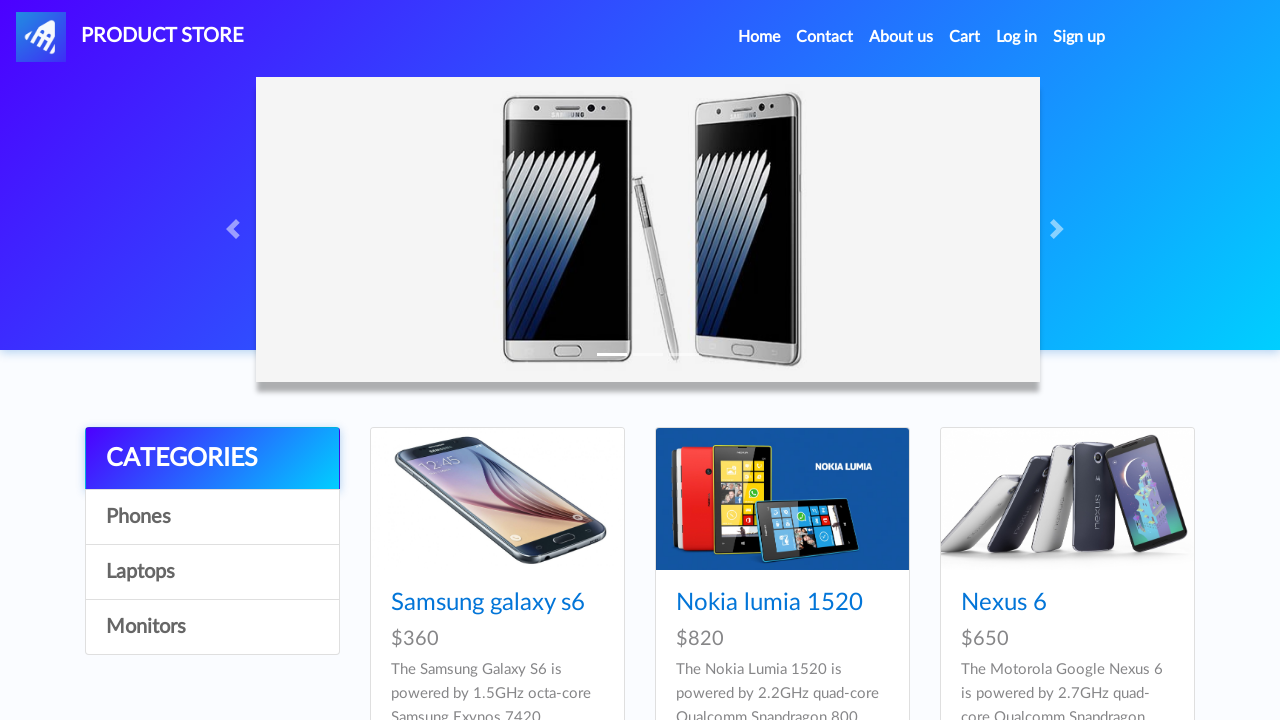

Waited for laptop category to load
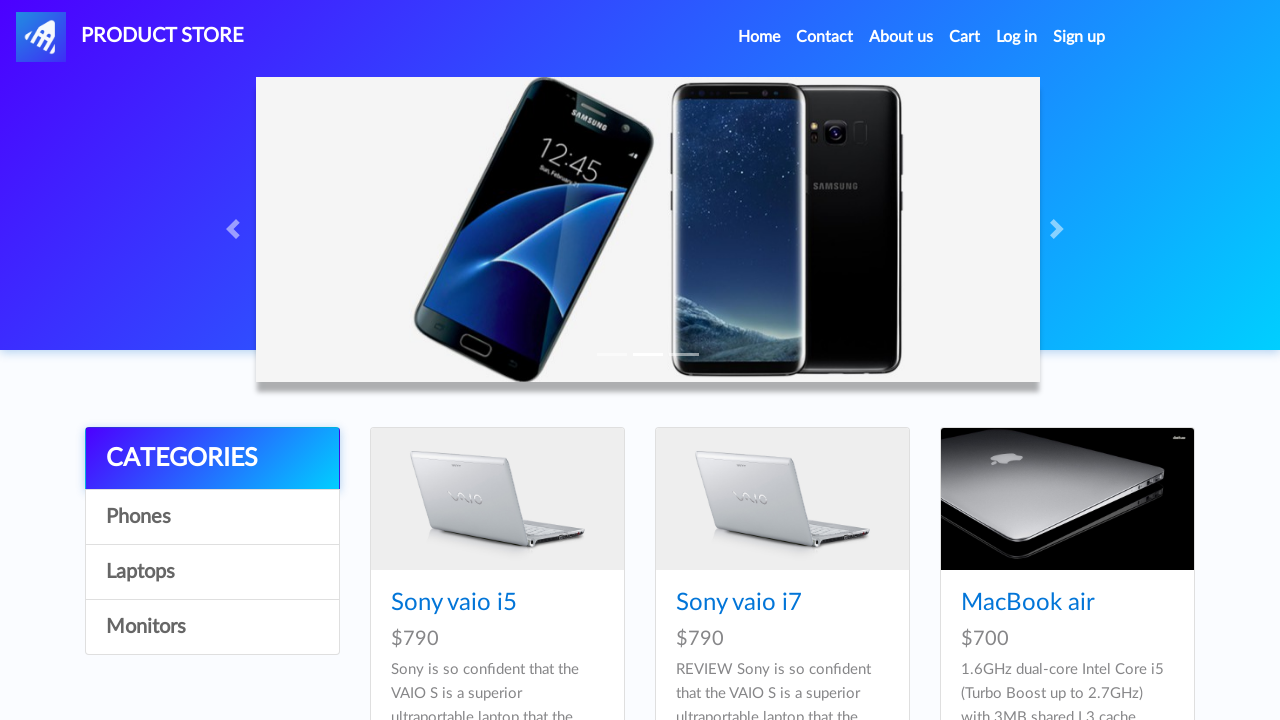

Clicked on Sony vaio i5 laptop product at (454, 603) on xpath=//a[.='Sony vaio i5']
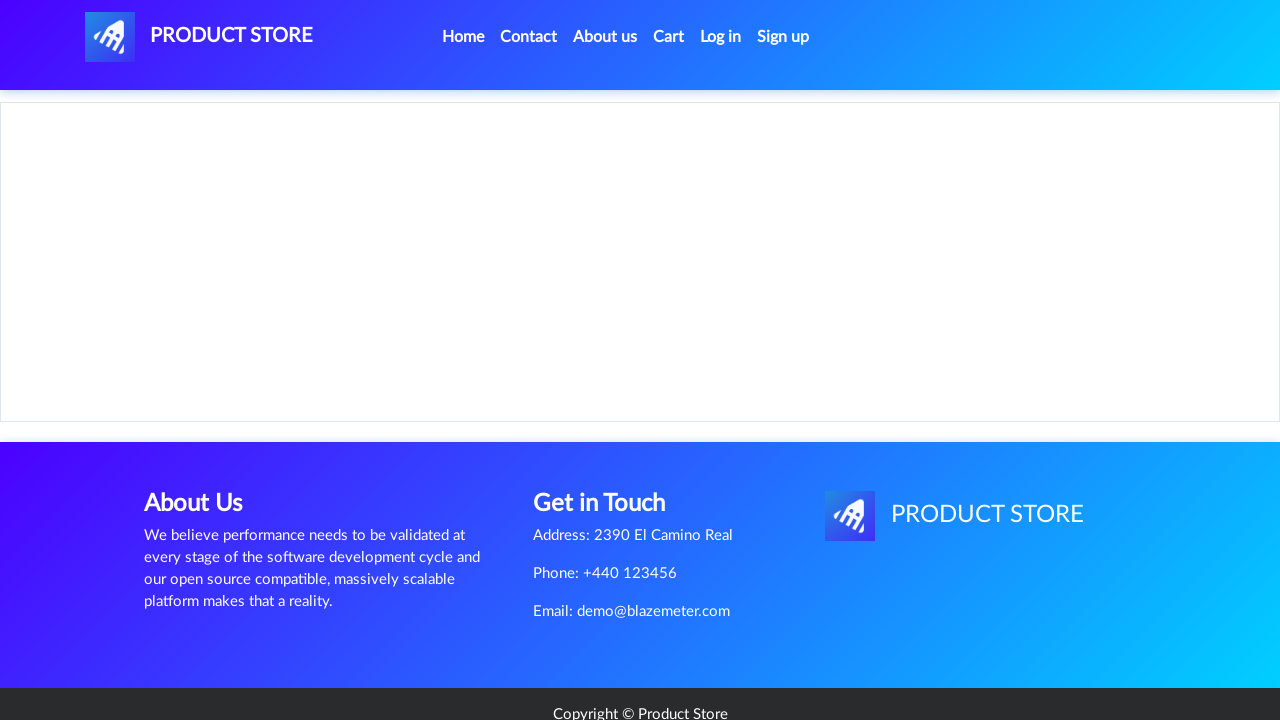

Waited for product details page to load
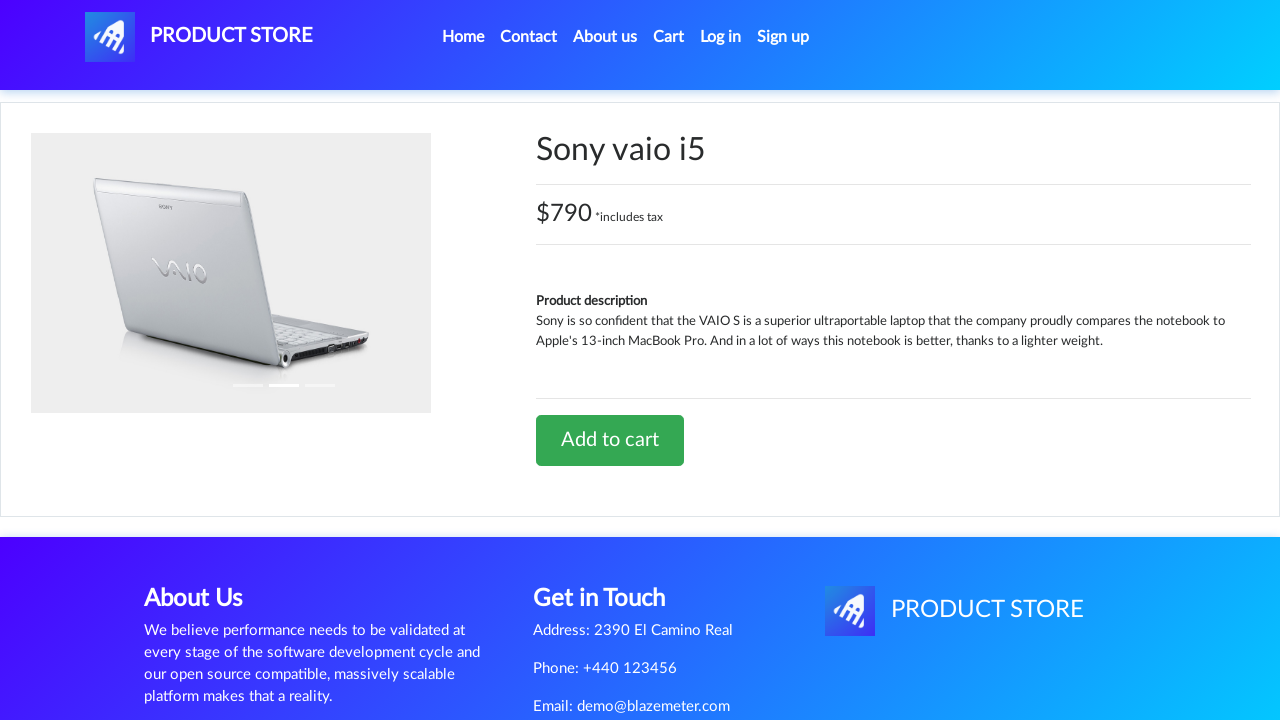

Clicked Add to cart button at (610, 440) on .btn-success
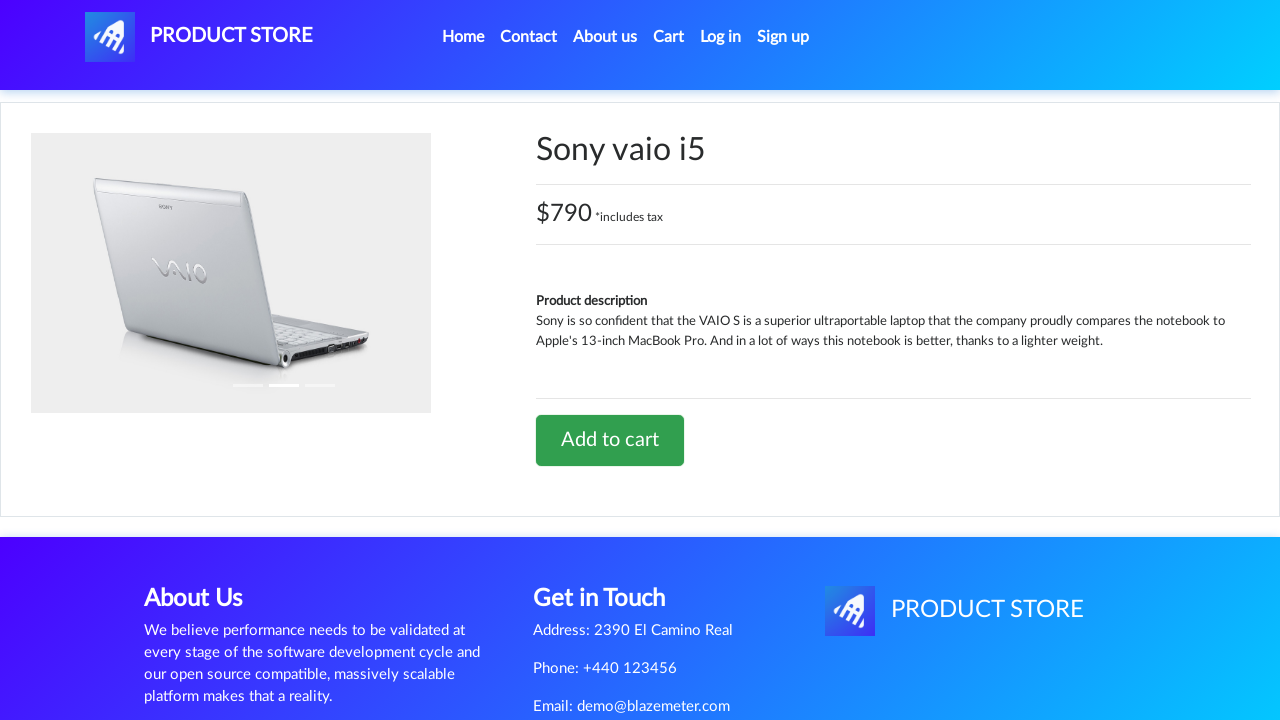

Waited for add to cart action to complete
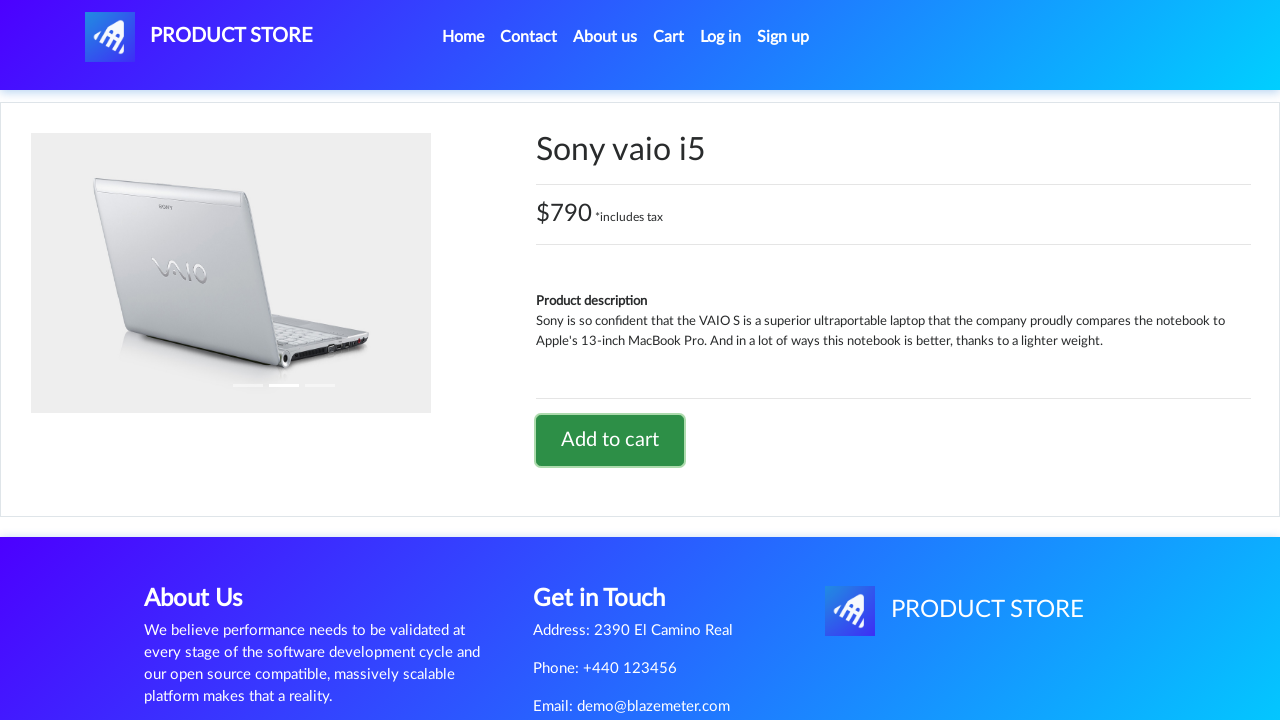

Accepted confirmation dialog
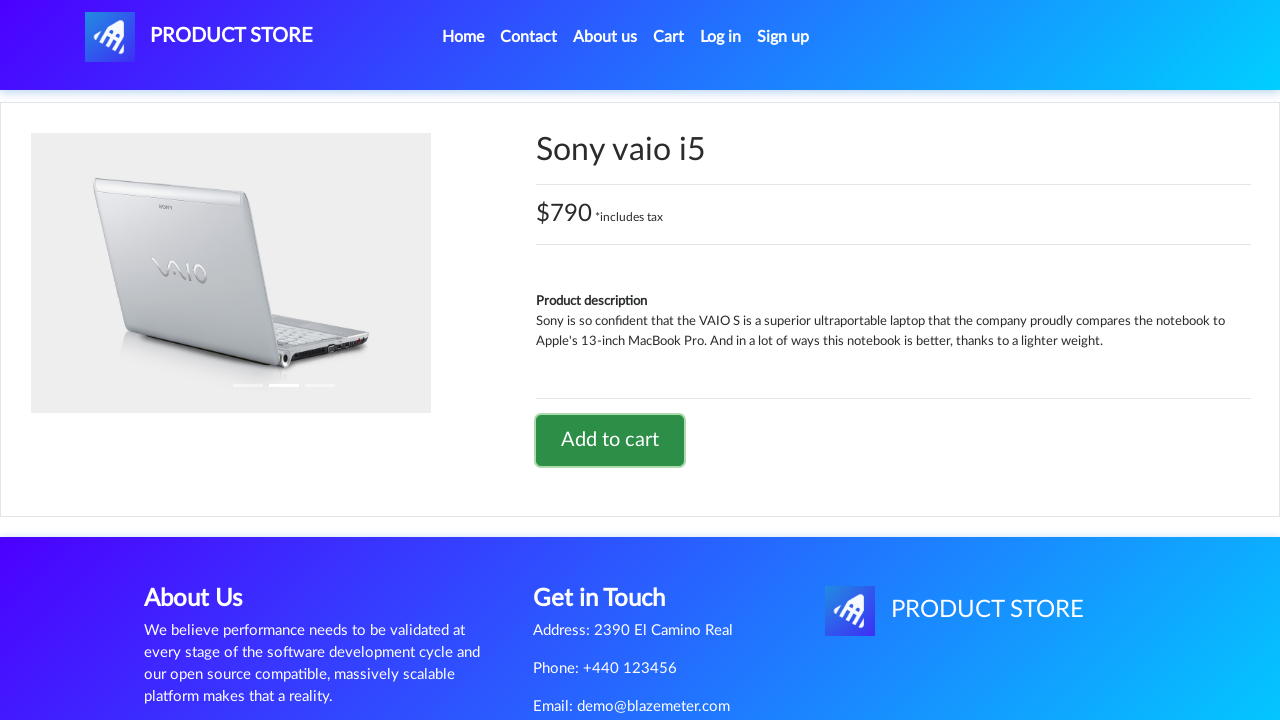

Clicked on Cart navigation link at (669, 37) on xpath=//a[.='Cart']
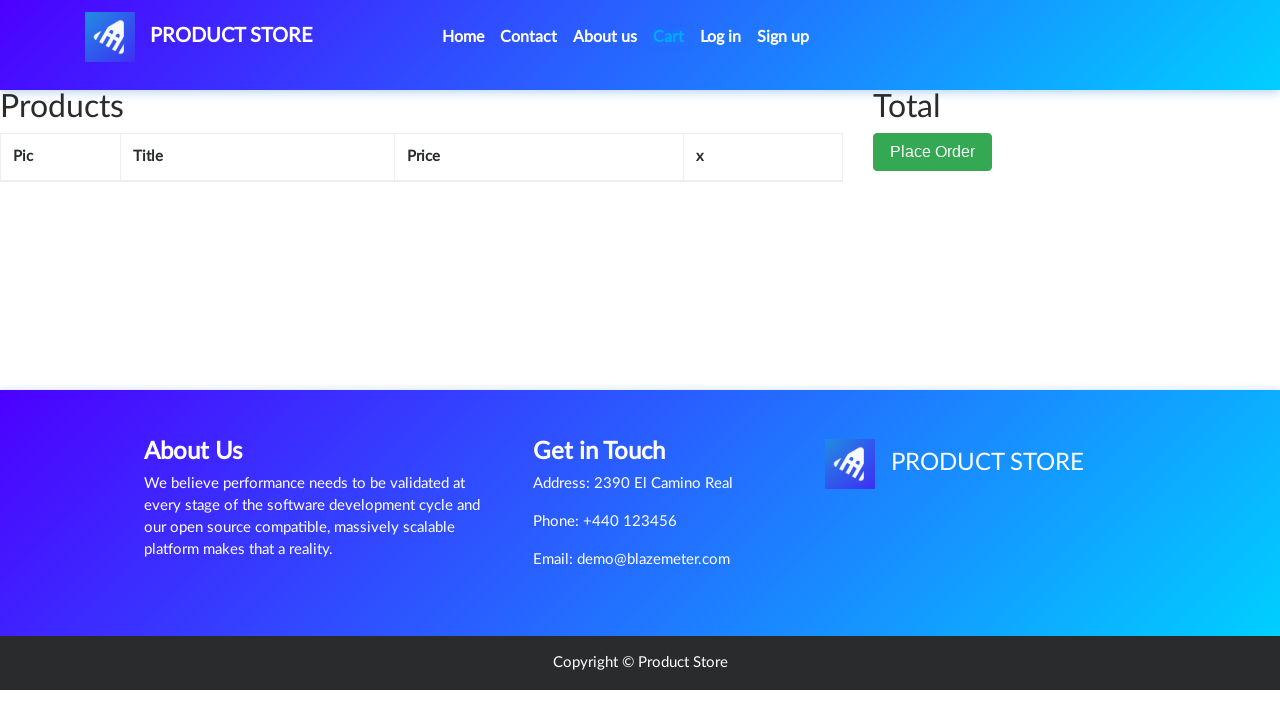

Waited for cart page to load
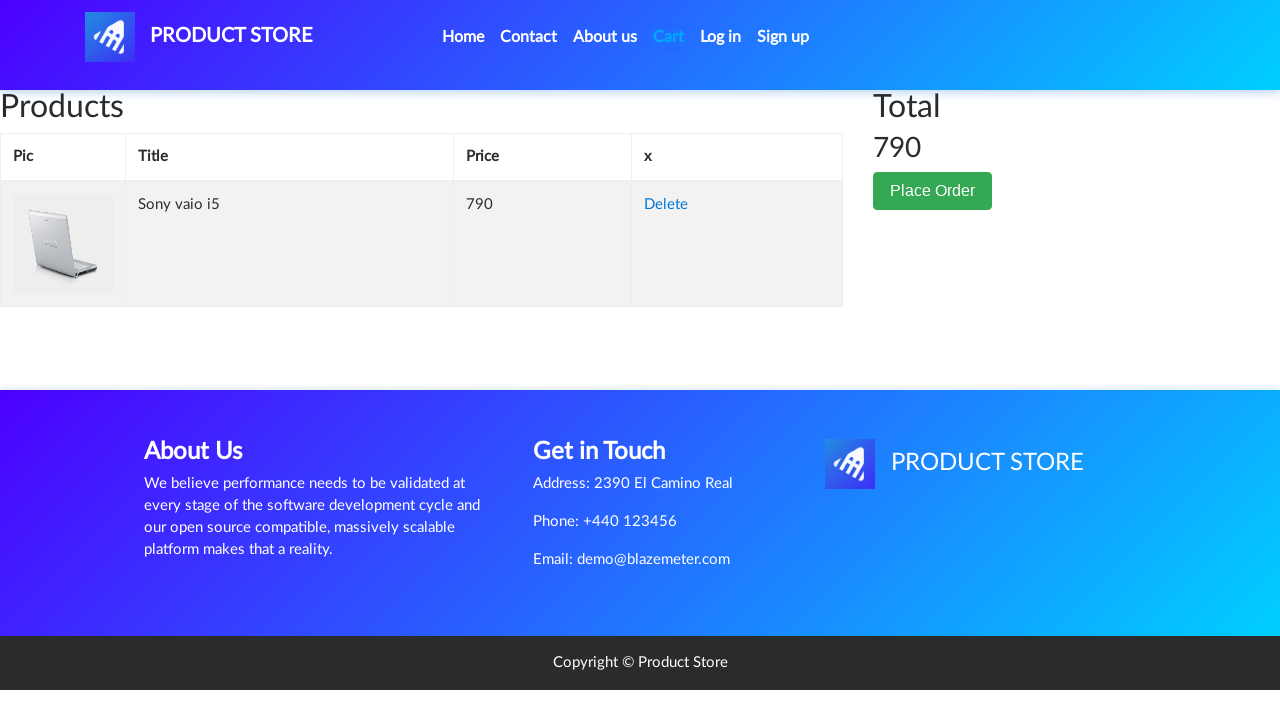

Verified Sony vaio i5 laptop appears in cart
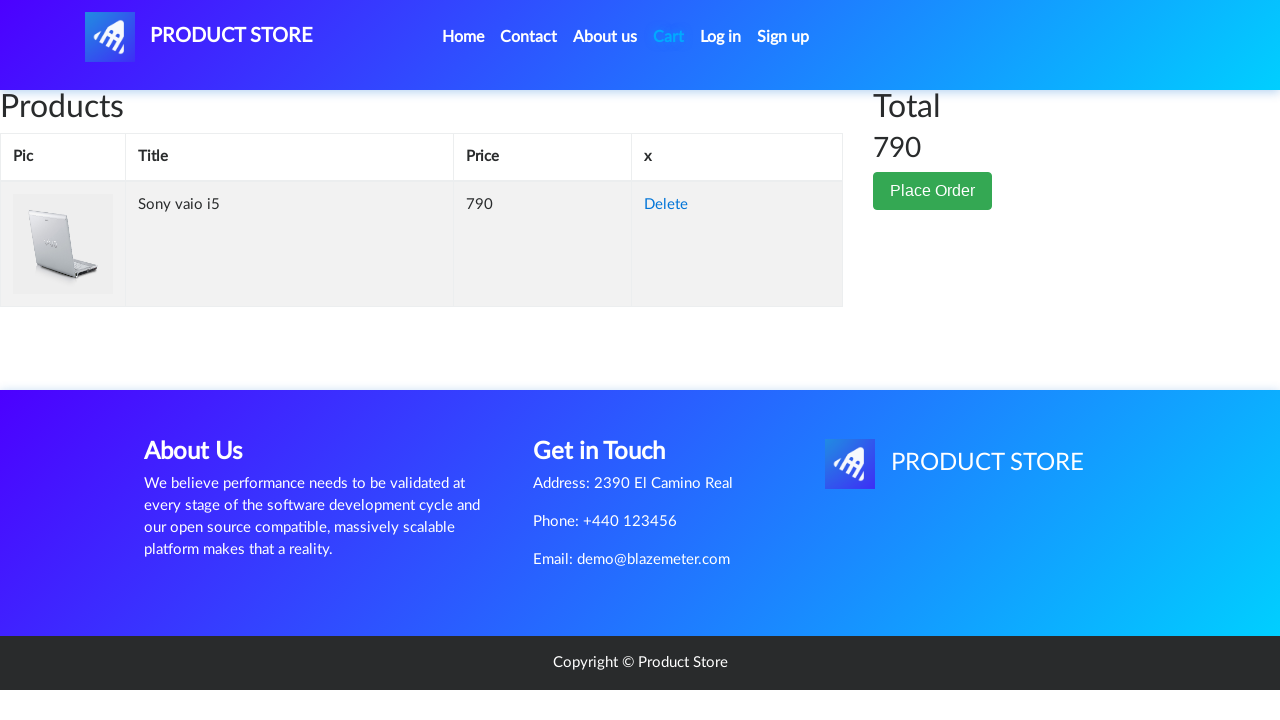

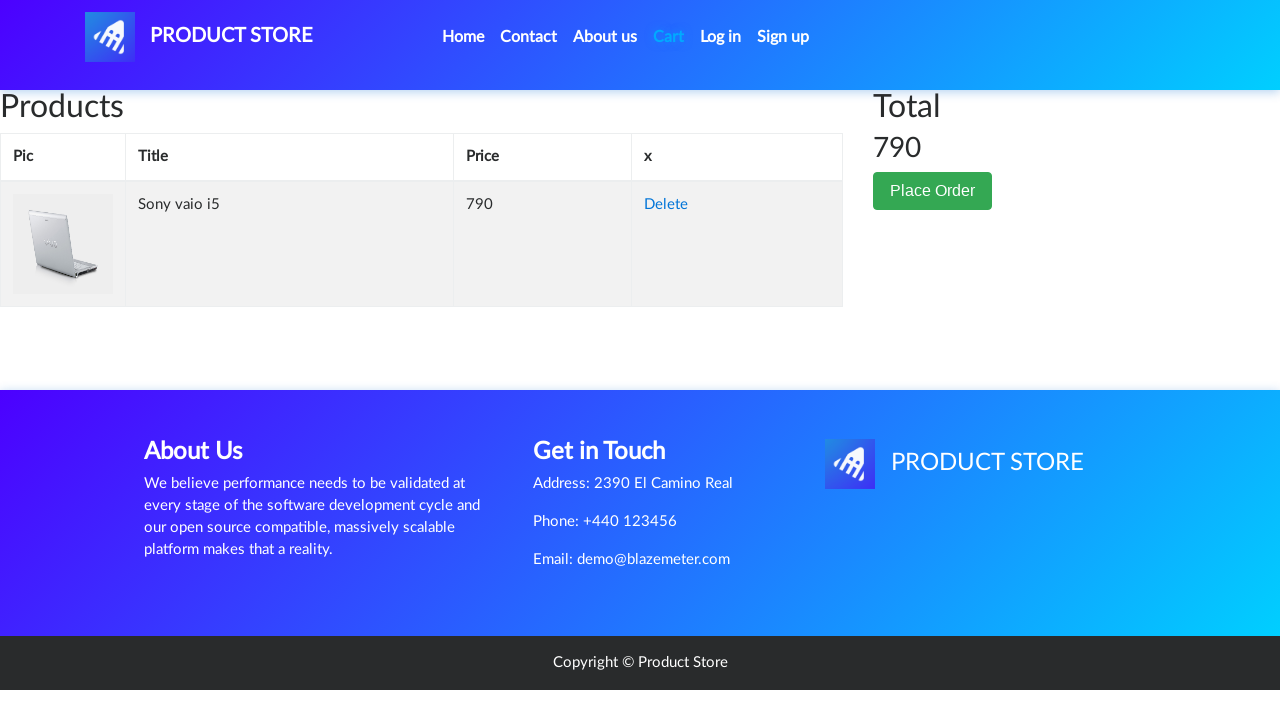